Tests error message validation by clicking continue without filling required fields

Starting URL: https://home.openweathermap.org/subscriptions/unauth_subscribe/onecall_30/base

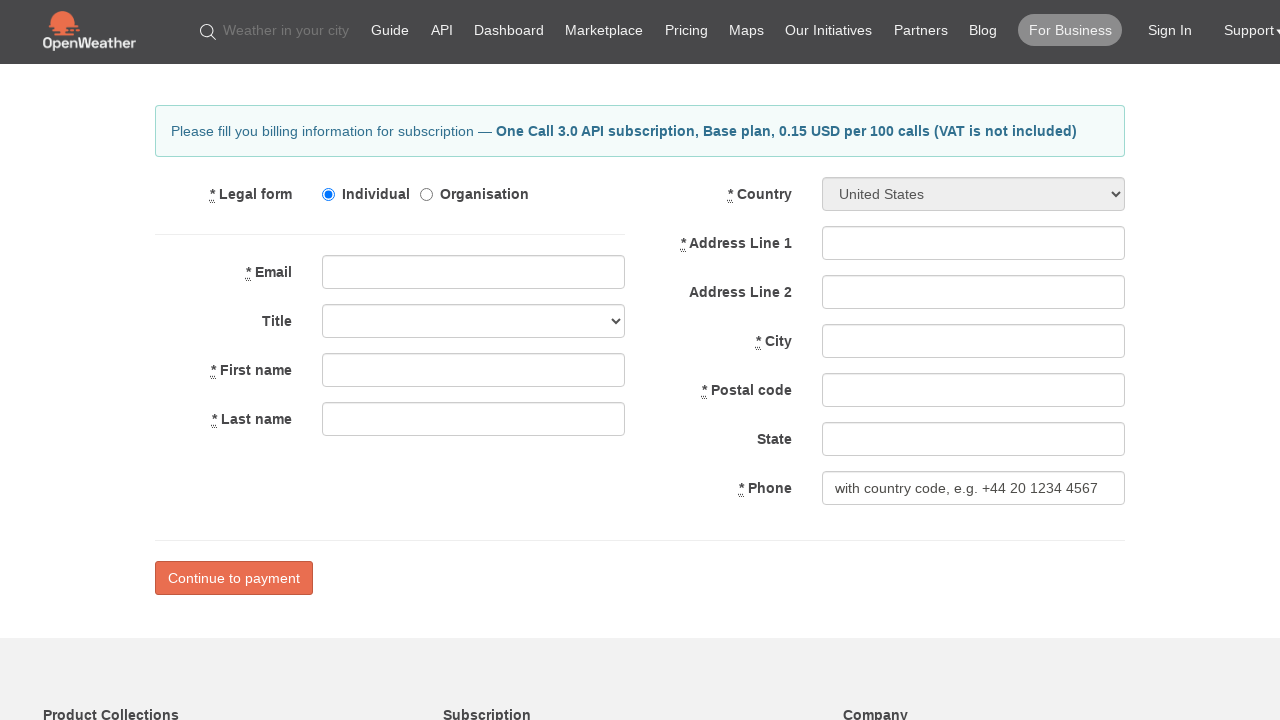

Clicked 'Continue to payment' button without filling required fields at (234, 578) on input[value="Continue to payment"]
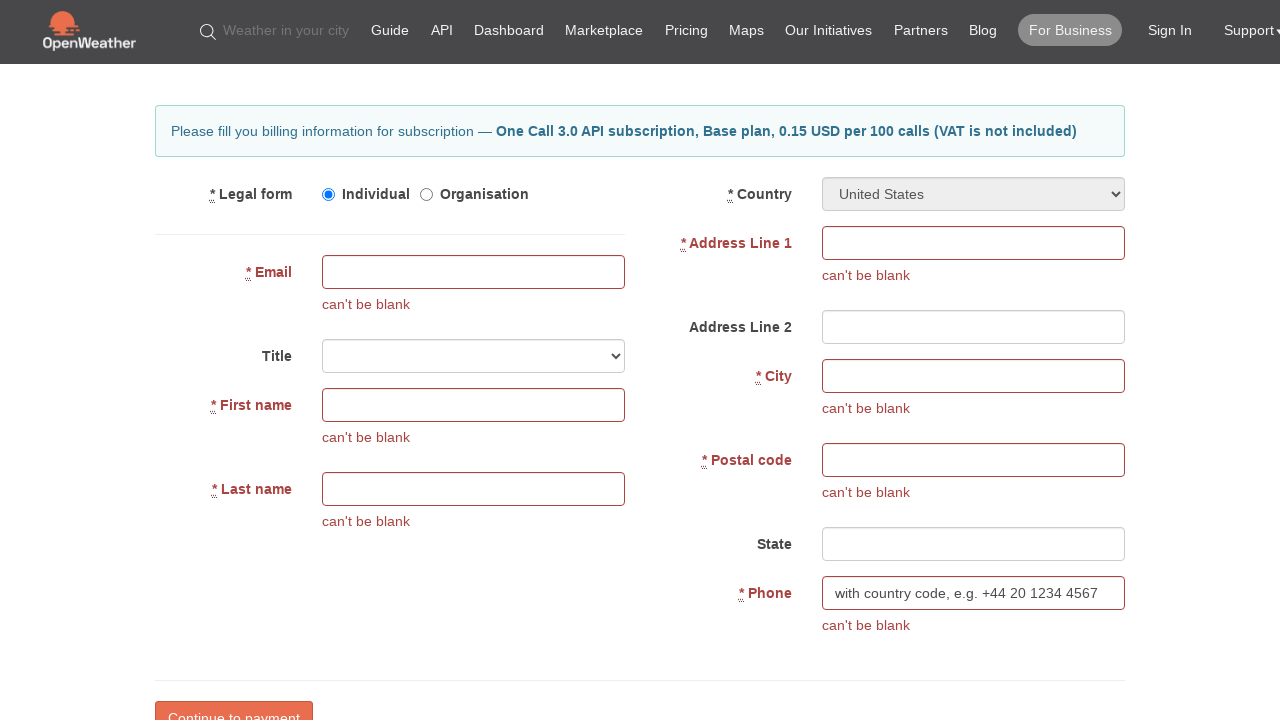

Error messages appeared in help-block elements
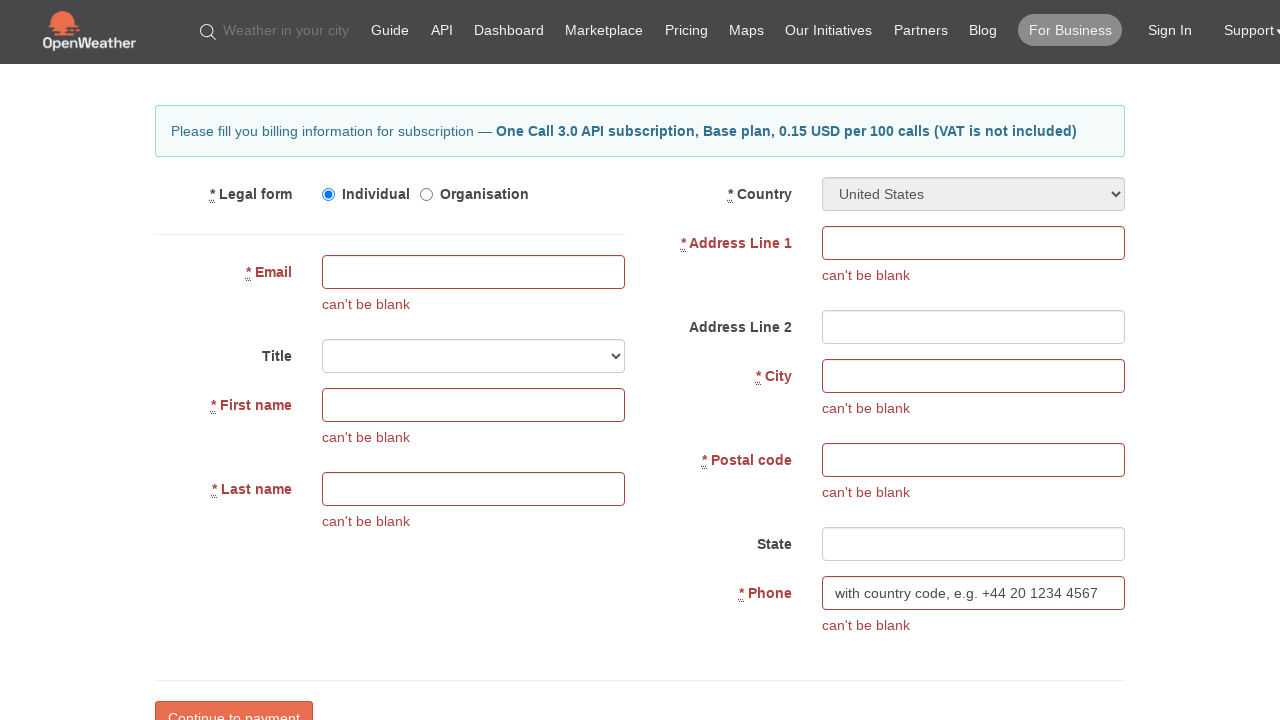

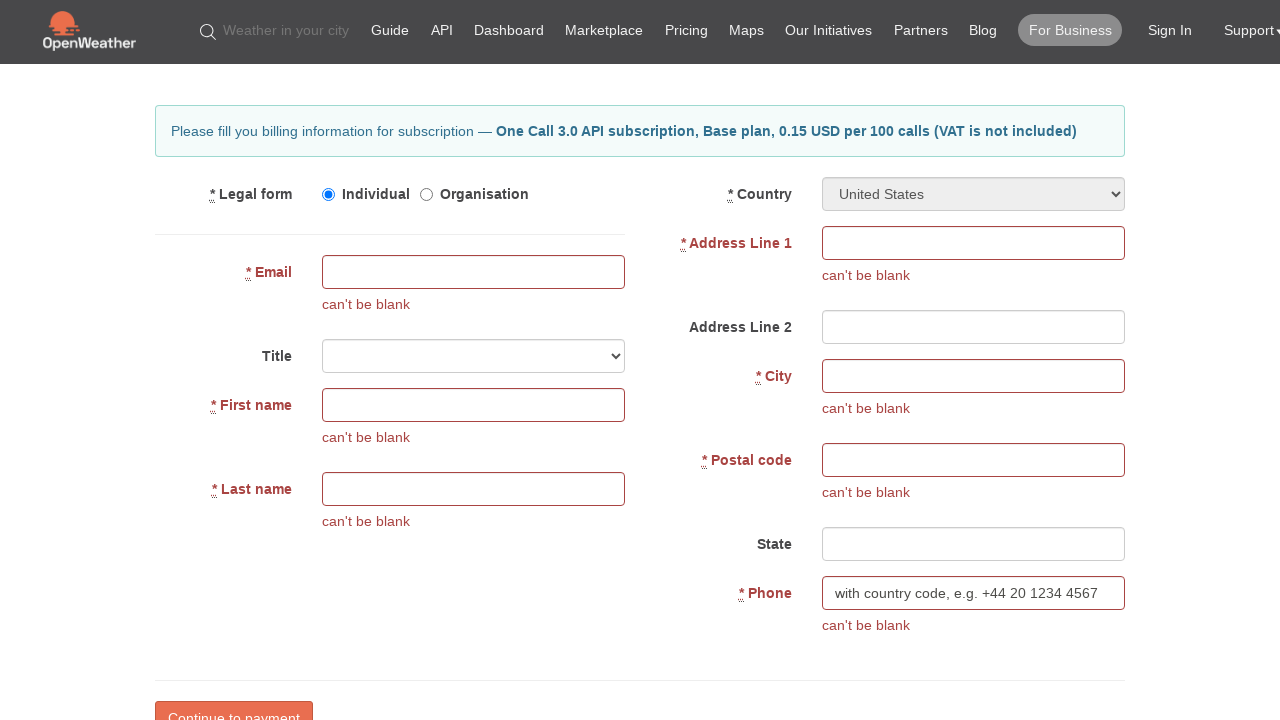